Tests a dropdown selection form by calculating the sum of two displayed numbers and selecting the correct answer from a dropdown menu

Starting URL: http://suninjuly.github.io/selects1.html

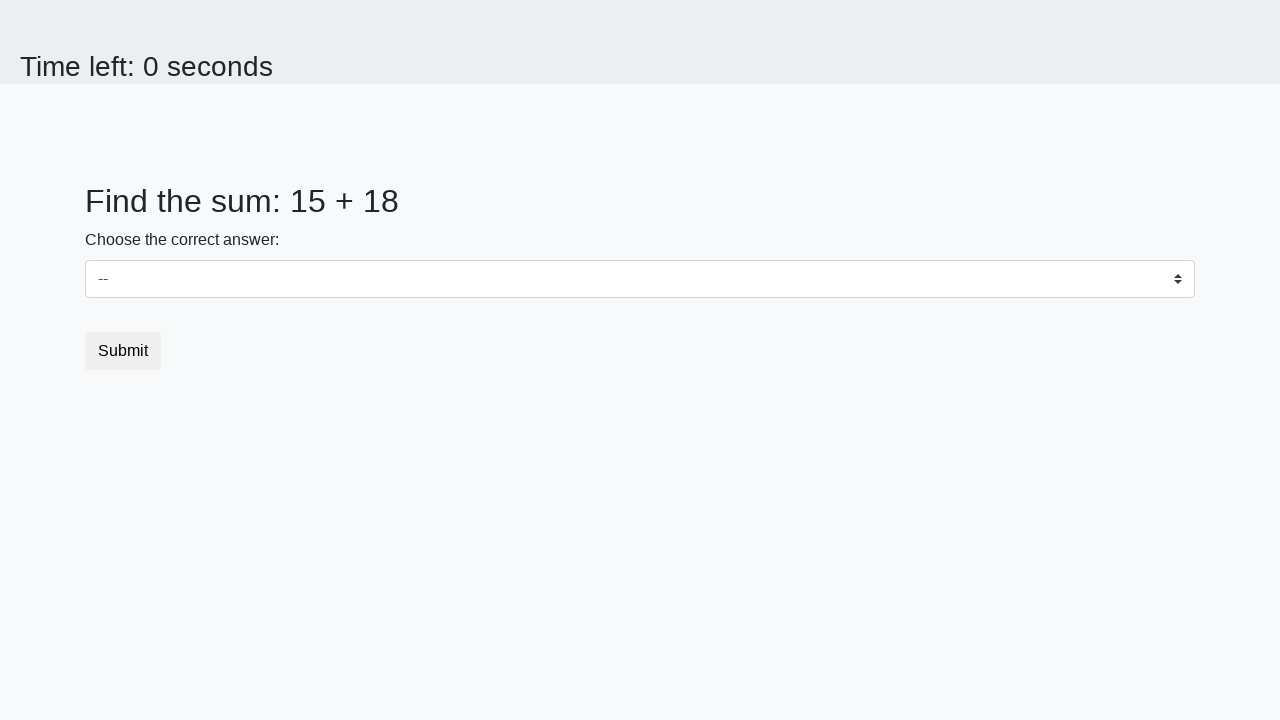

Retrieved first number from page
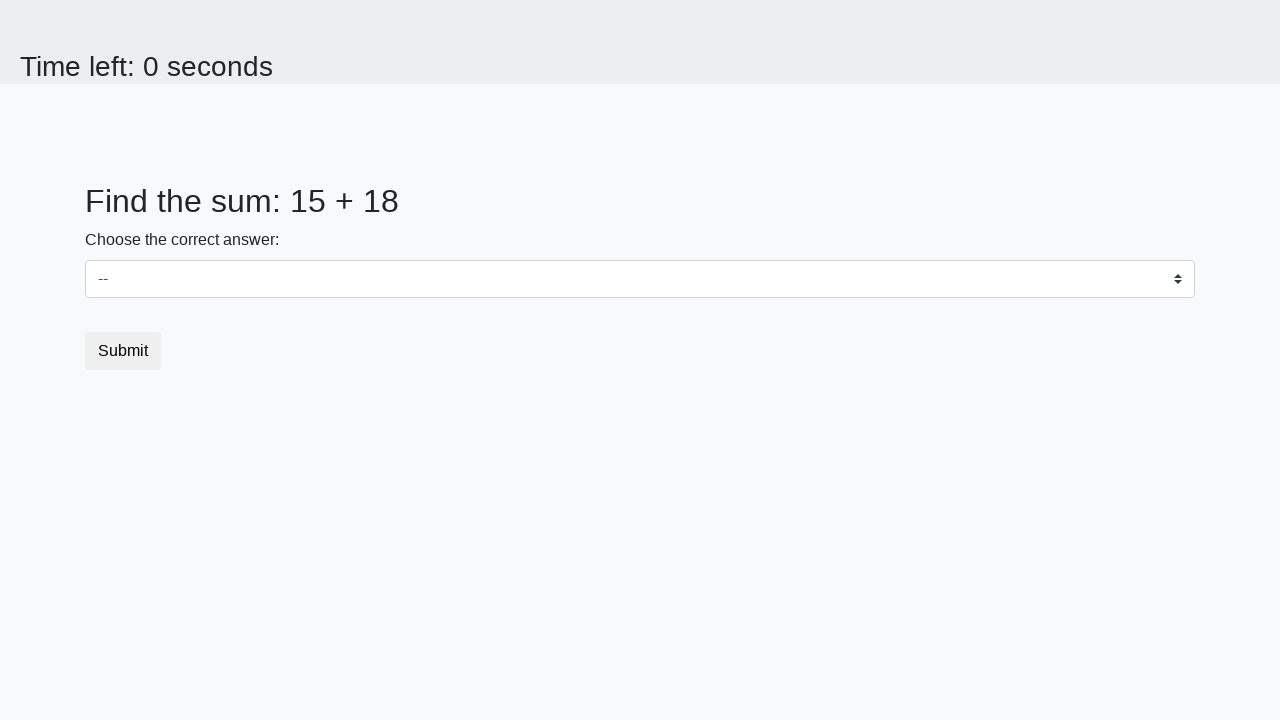

Retrieved second number from page
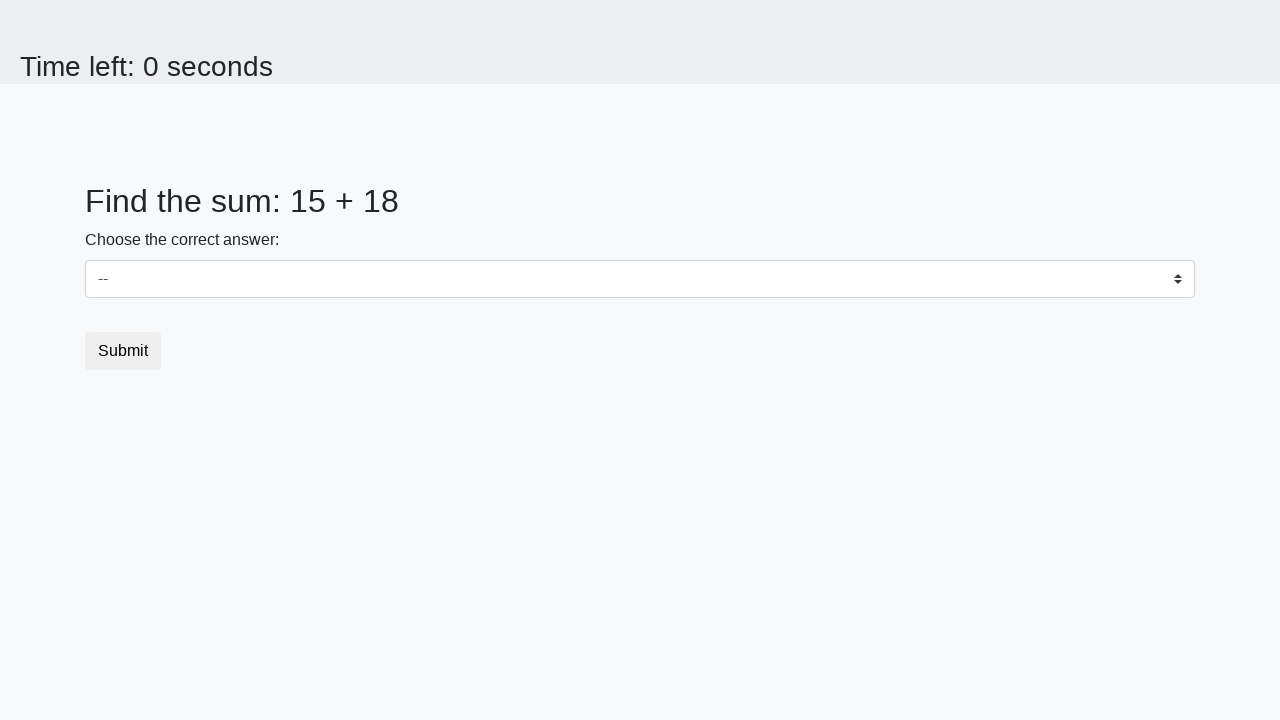

Calculated sum of 15 + 18 = 33
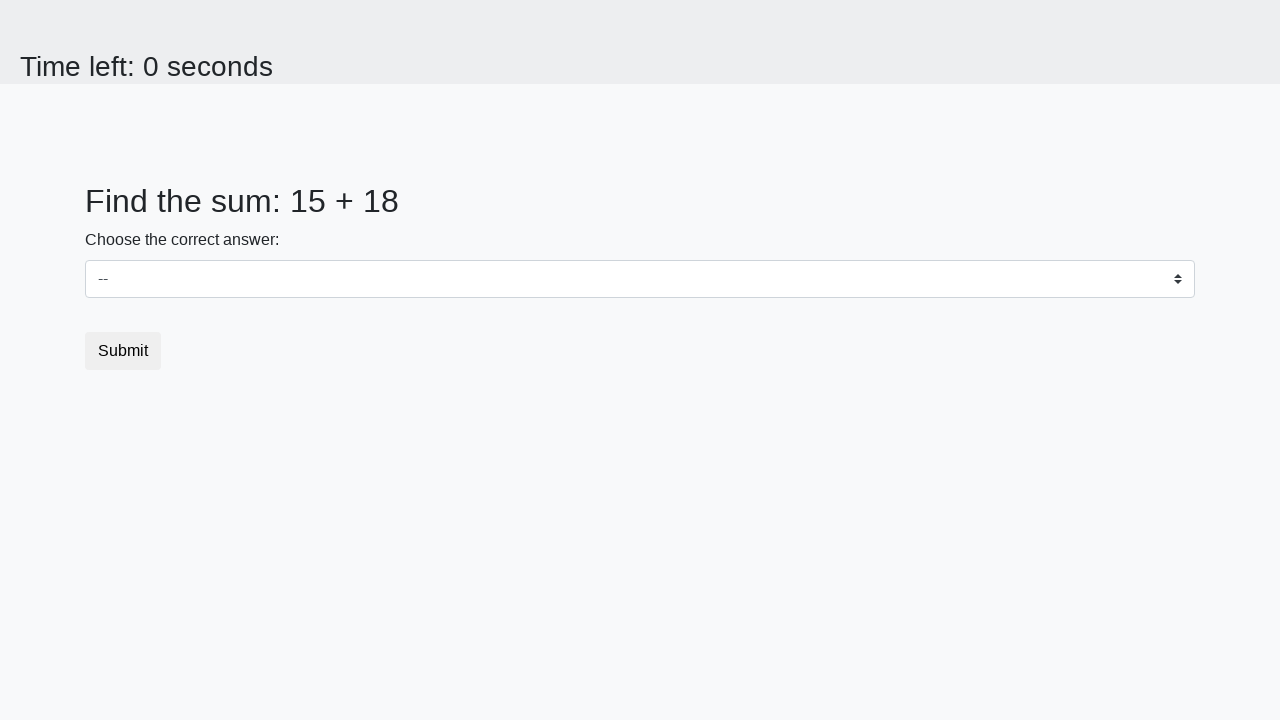

Selected '33' from dropdown menu on #dropdown
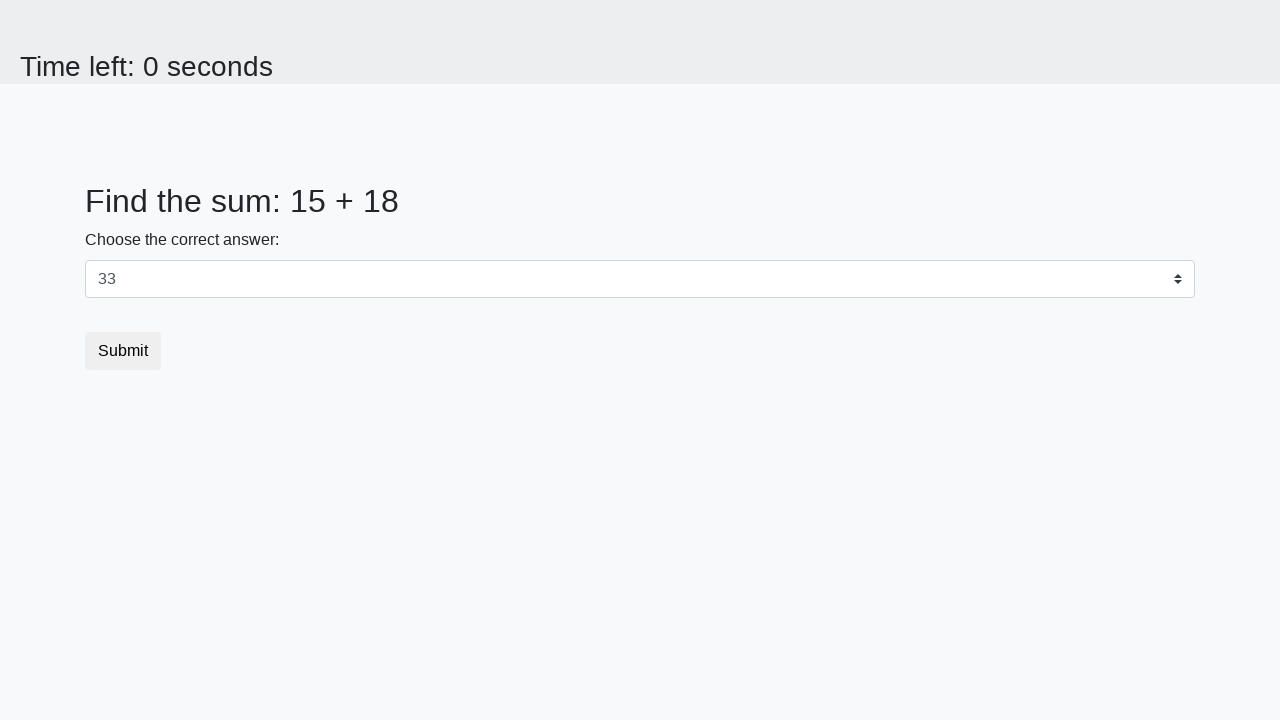

Clicked submit button at (123, 351) on button
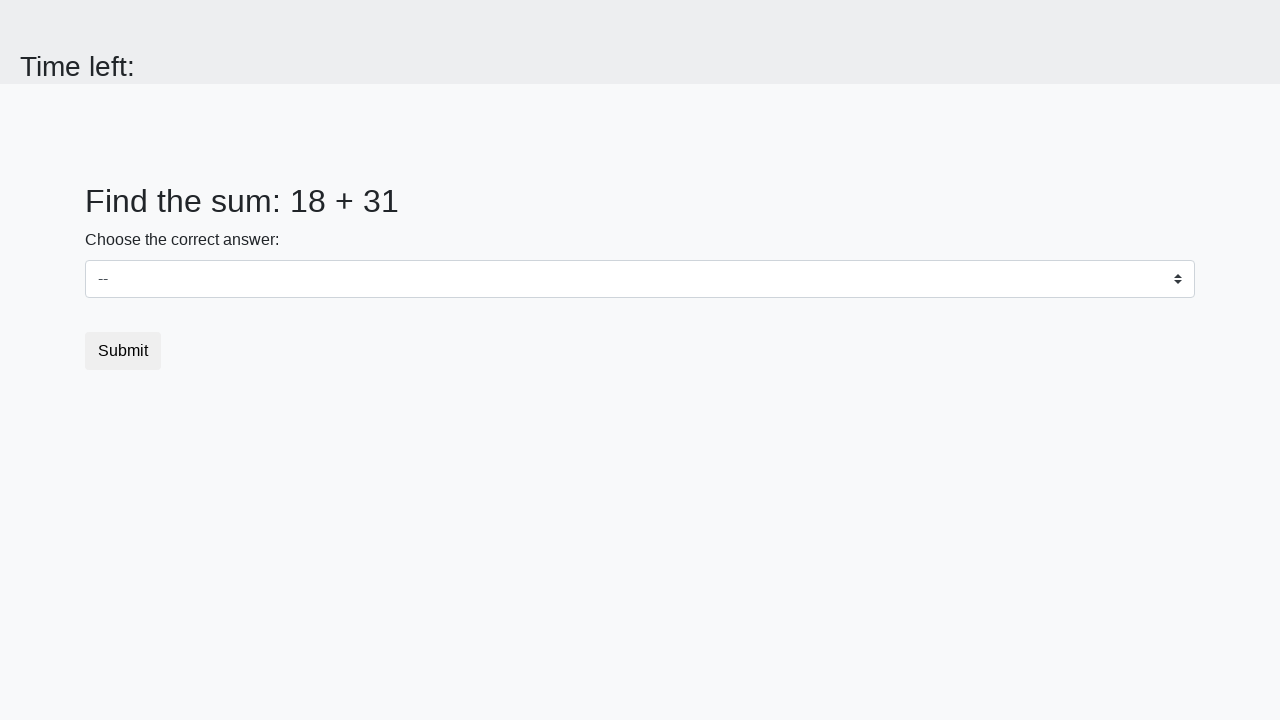

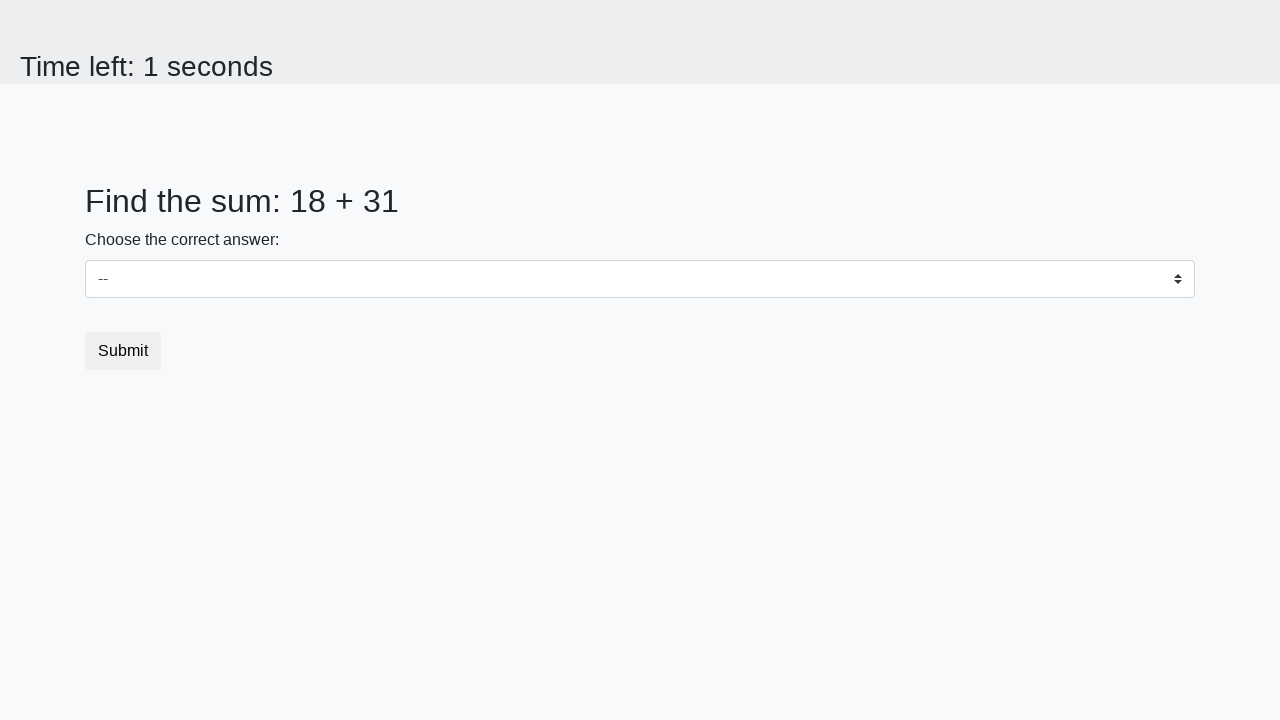